Tests navigation through the-internet.herokuapp.com by clicking on "Shifting Content" link, then "Example 1: Menu Element" link, and verifying that menu list items are present on the page.

Starting URL: https://the-internet.herokuapp.com/

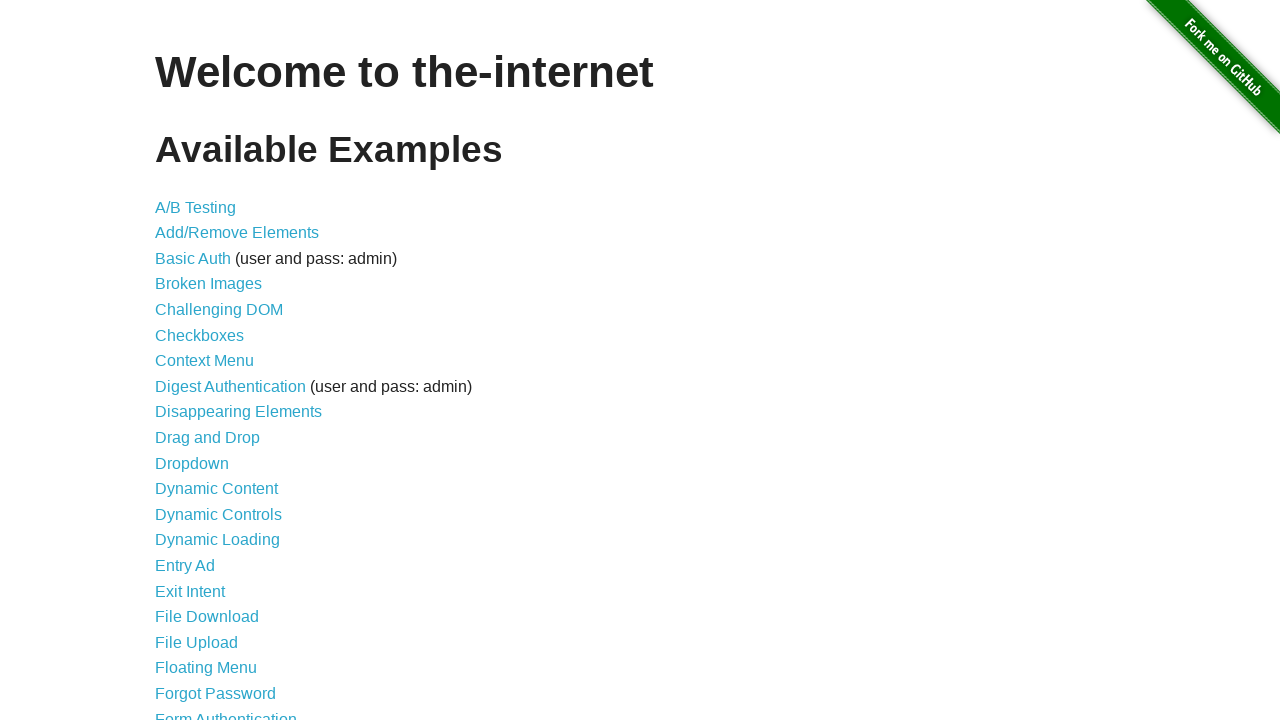

Navigated to the-internet.herokuapp.com home page
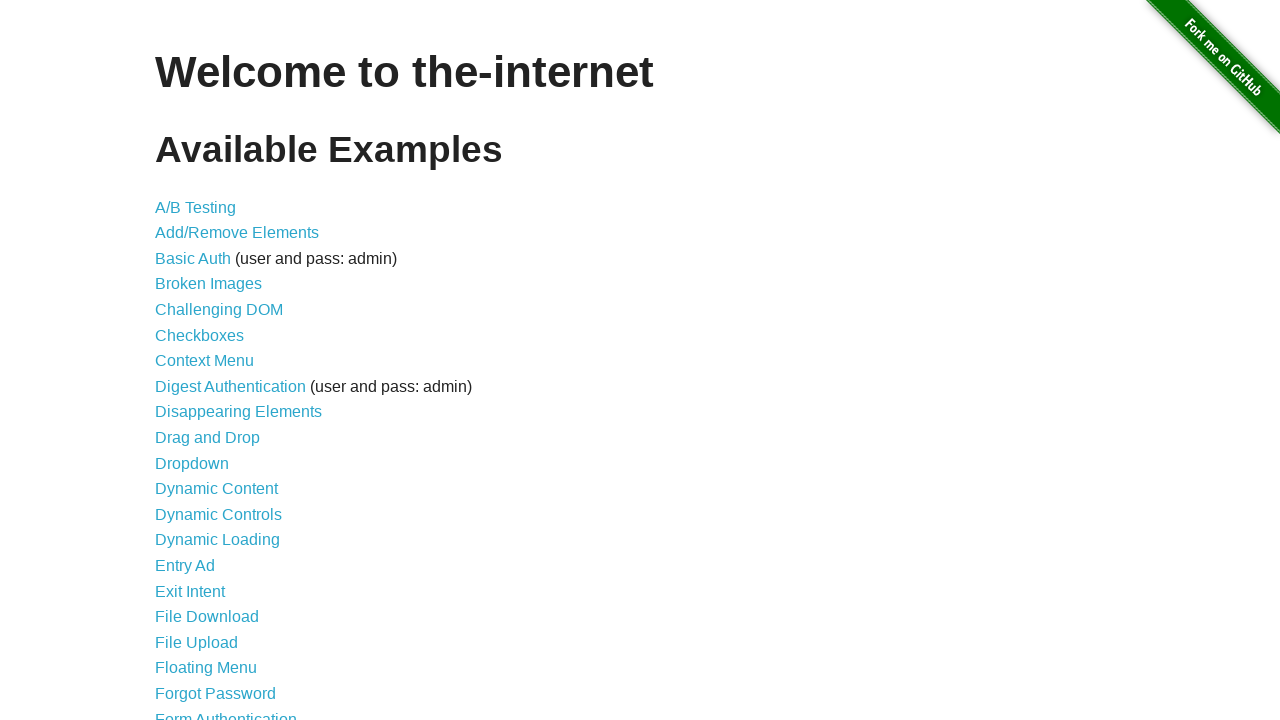

Clicked on 'Shifting Content' link at (212, 523) on a:text('Shifting Content')
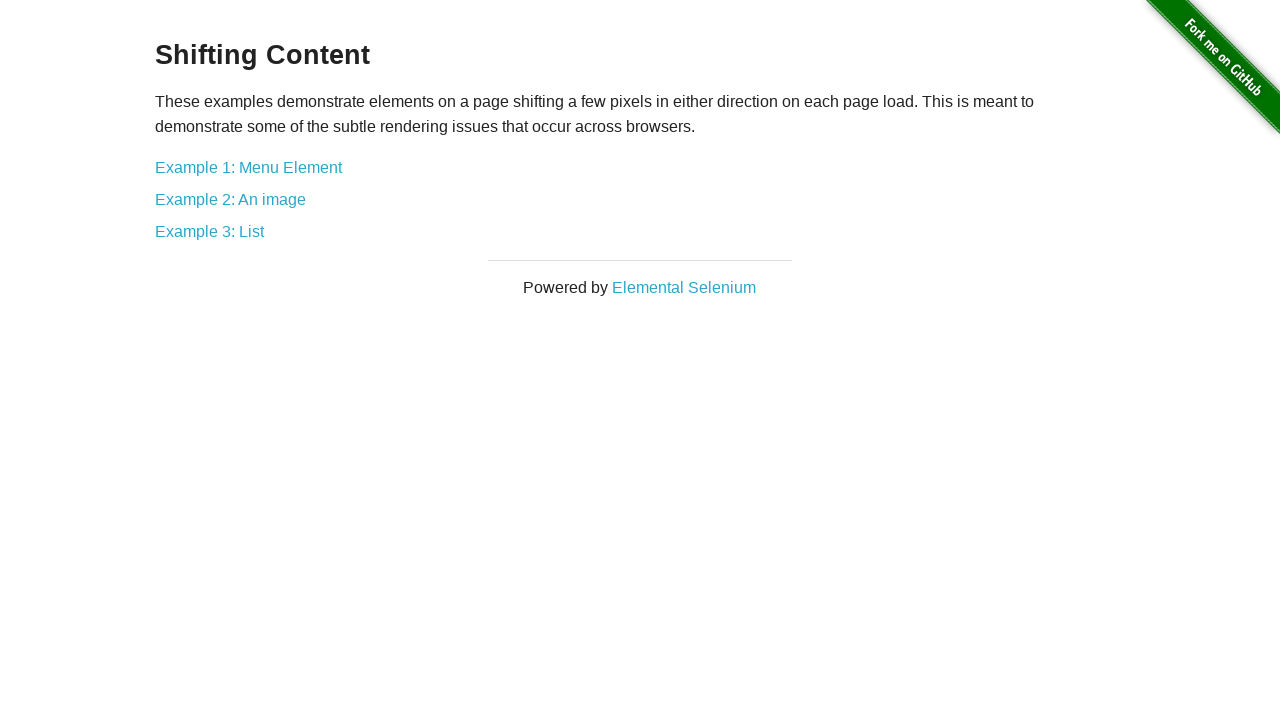

Clicked on 'Example 1: Menu Element' link at (248, 167) on a:text('Example 1: Menu Element')
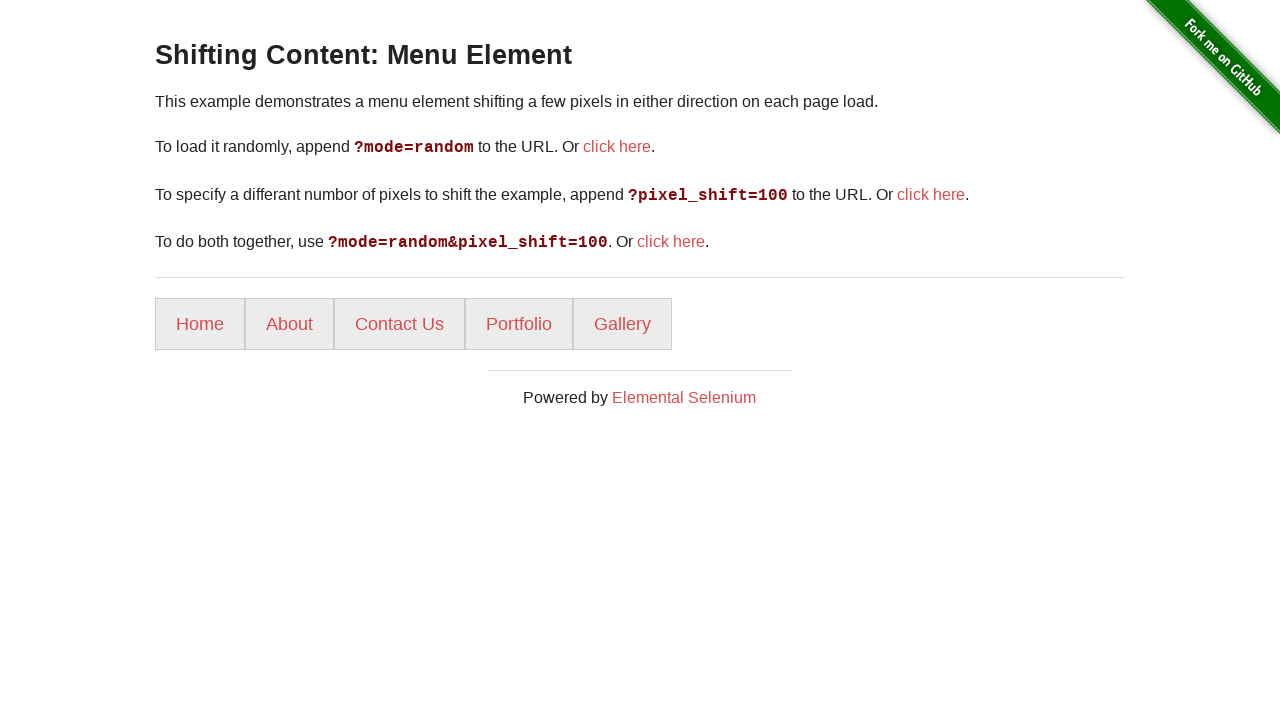

Menu list items loaded and verified to be present on the page
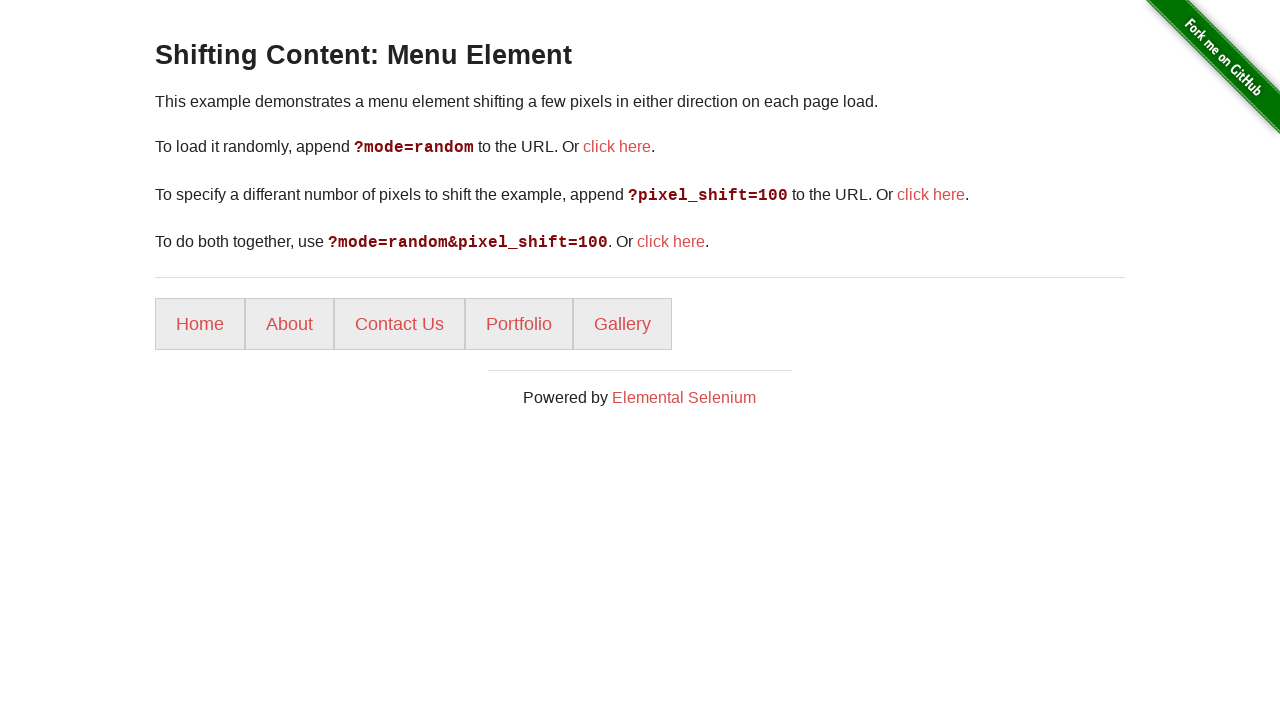

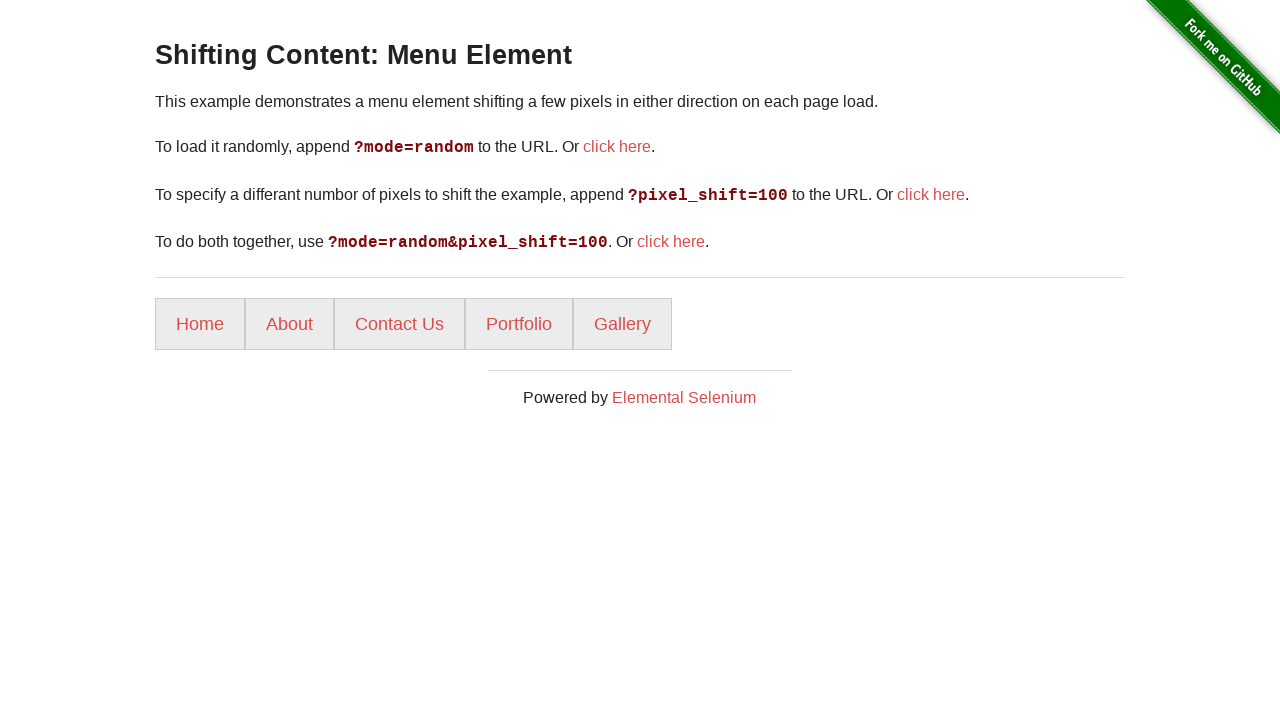